Navigates to the World Bank debarred firms page, waits for the data table to load, and filters the results by entering an entity name in the search field.

Starting URL: https://projects.worldbank.org/en/projects-operations/procurement/debarred-firms

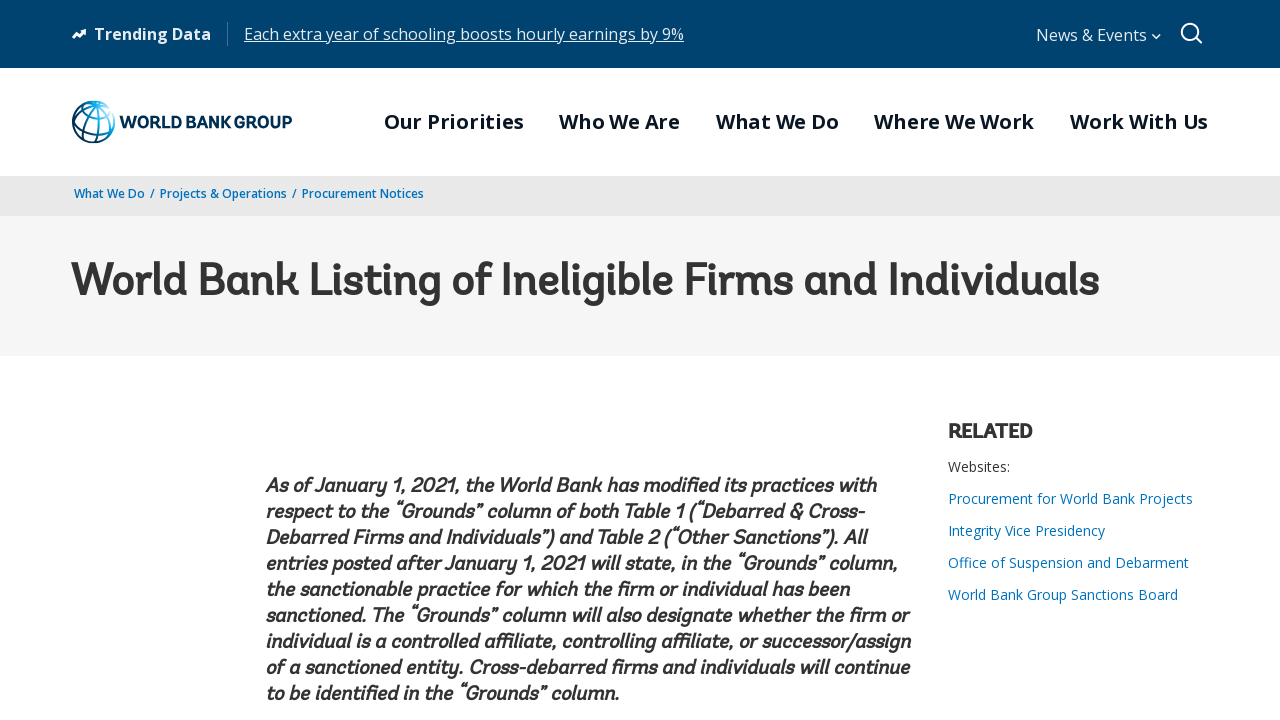

Waited for debarred firms data table to load
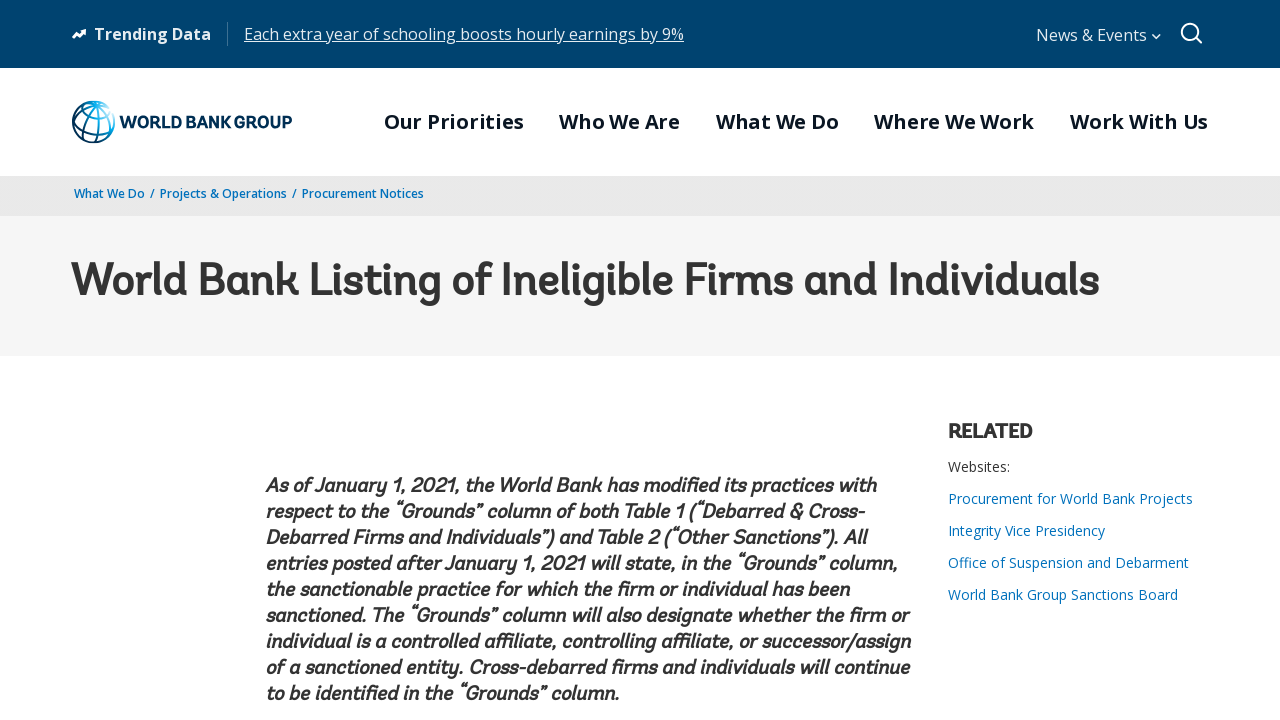

Entered 'Construction Ltd' in the search/category field to filter results on //*[@id='category']
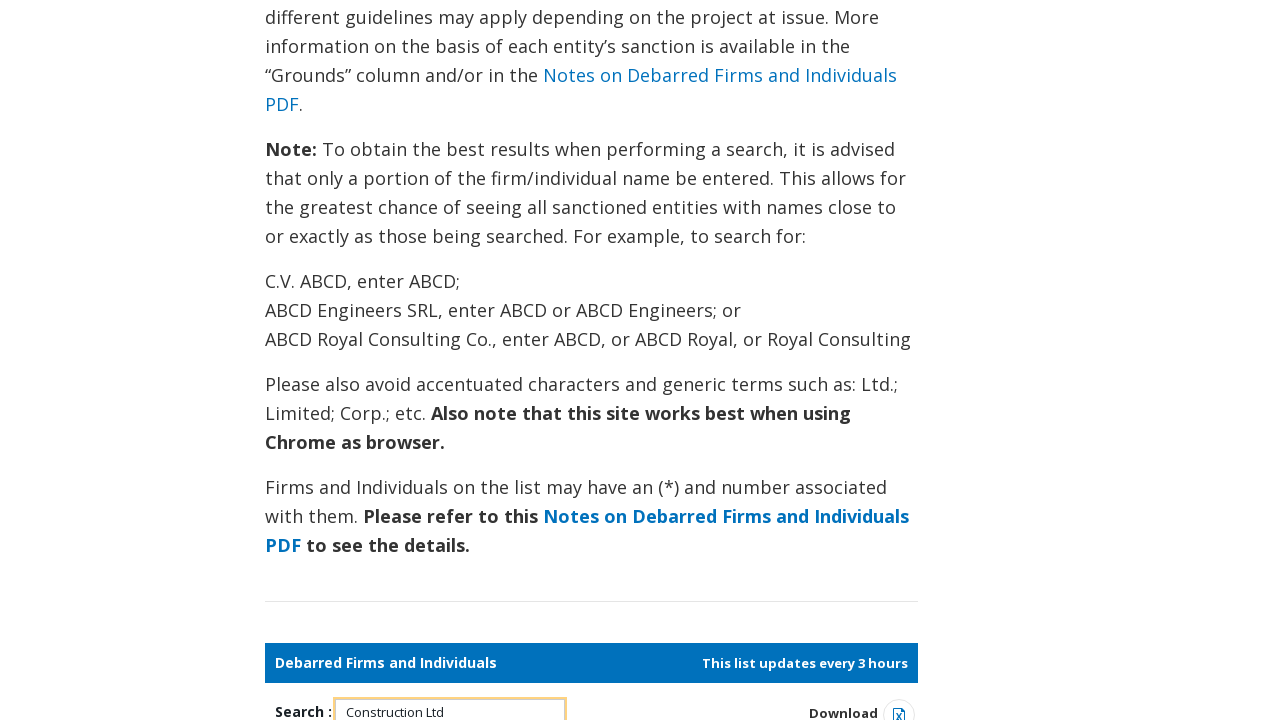

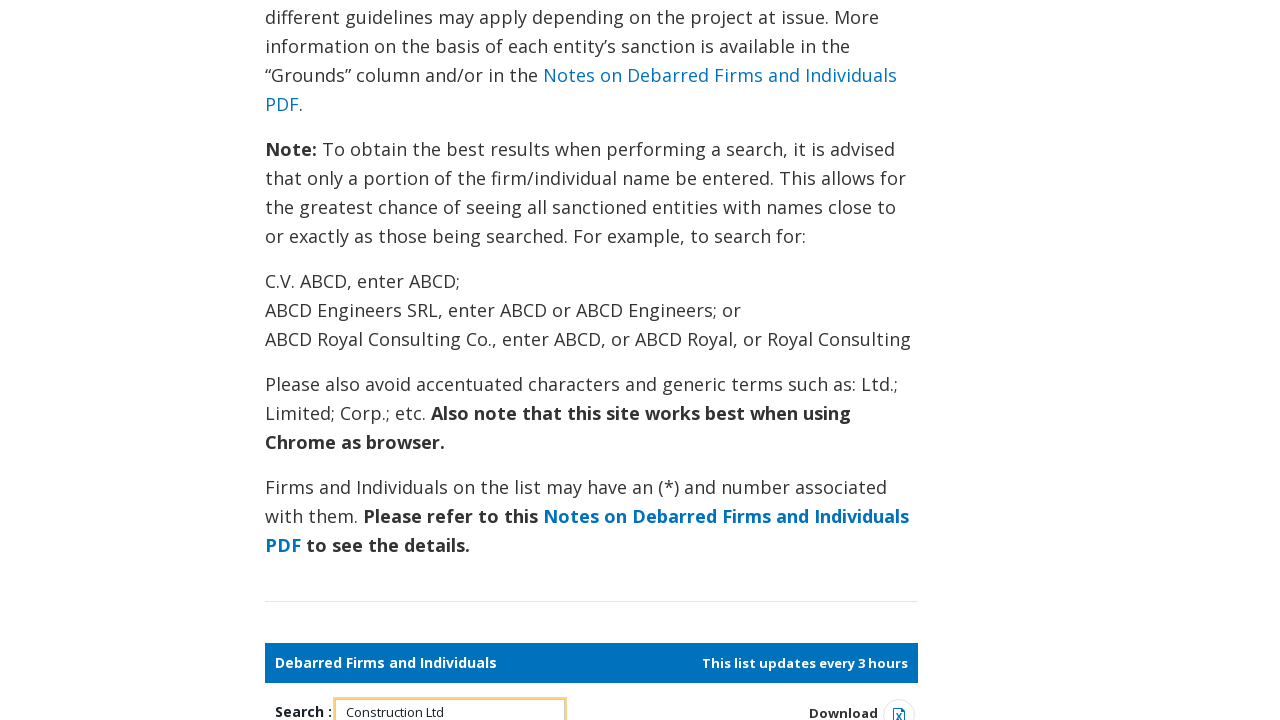